Tests that edits are saved when the input loses focus (blur event)

Starting URL: https://demo.playwright.dev/todomvc

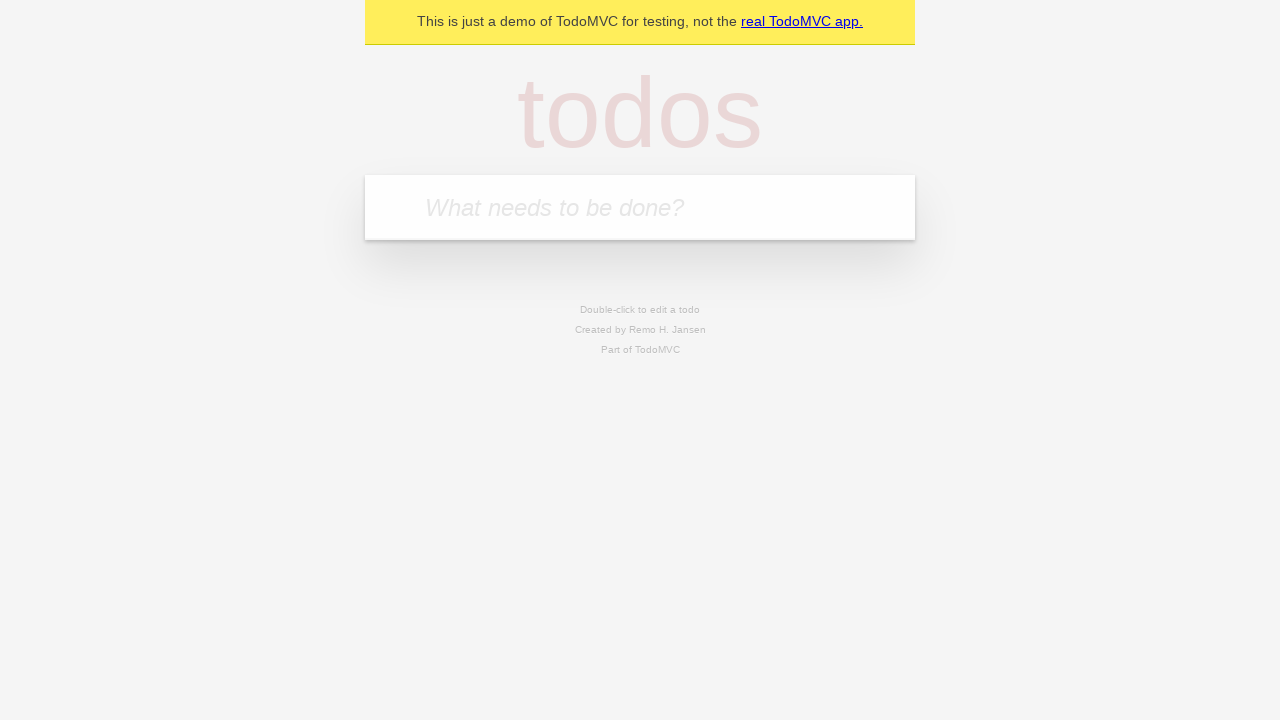

Located the 'What needs to be done?' input field
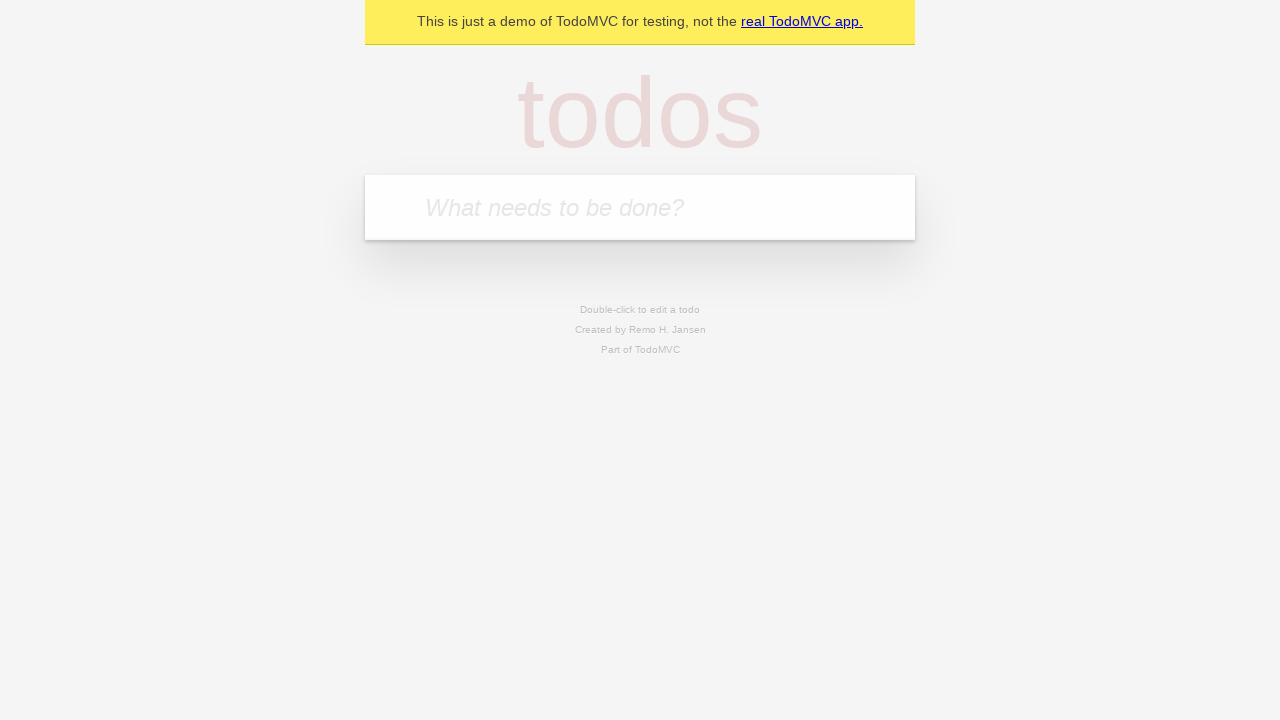

Filled first todo: 'buy some cheese' on internal:attr=[placeholder="What needs to be done?"i]
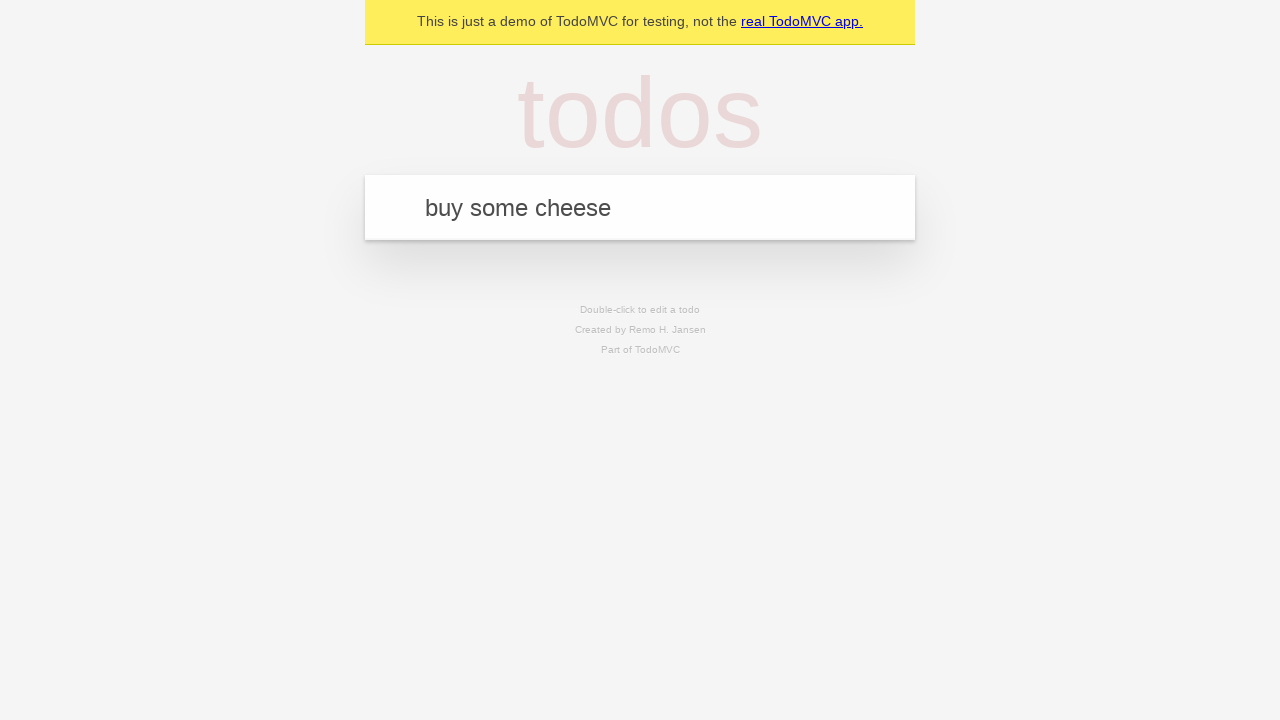

Pressed Enter to create first todo on internal:attr=[placeholder="What needs to be done?"i]
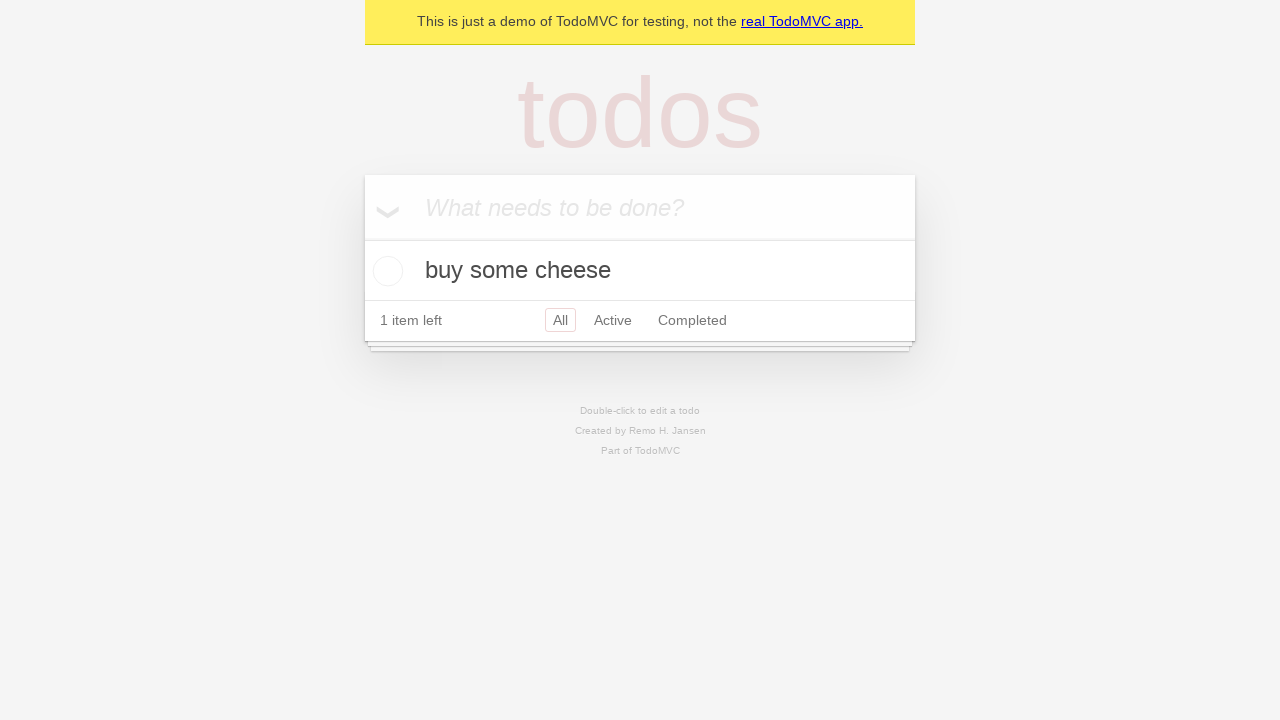

Filled second todo: 'feed the cat' on internal:attr=[placeholder="What needs to be done?"i]
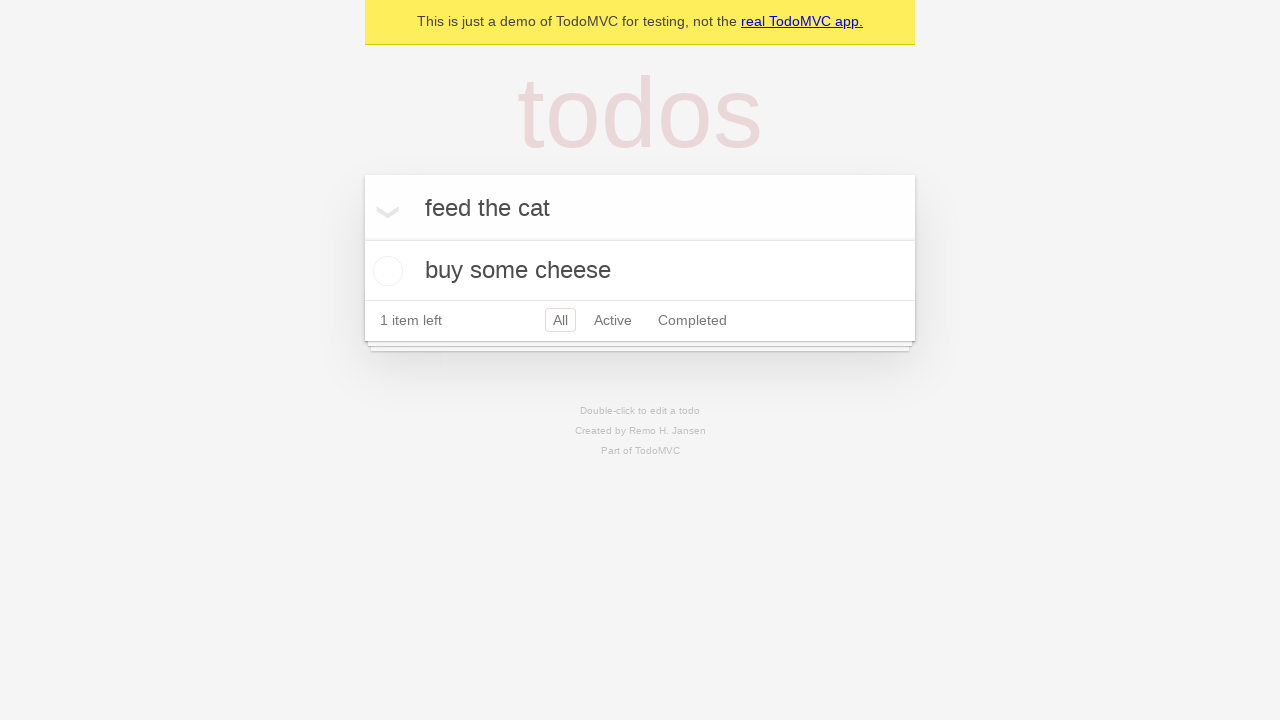

Pressed Enter to create second todo on internal:attr=[placeholder="What needs to be done?"i]
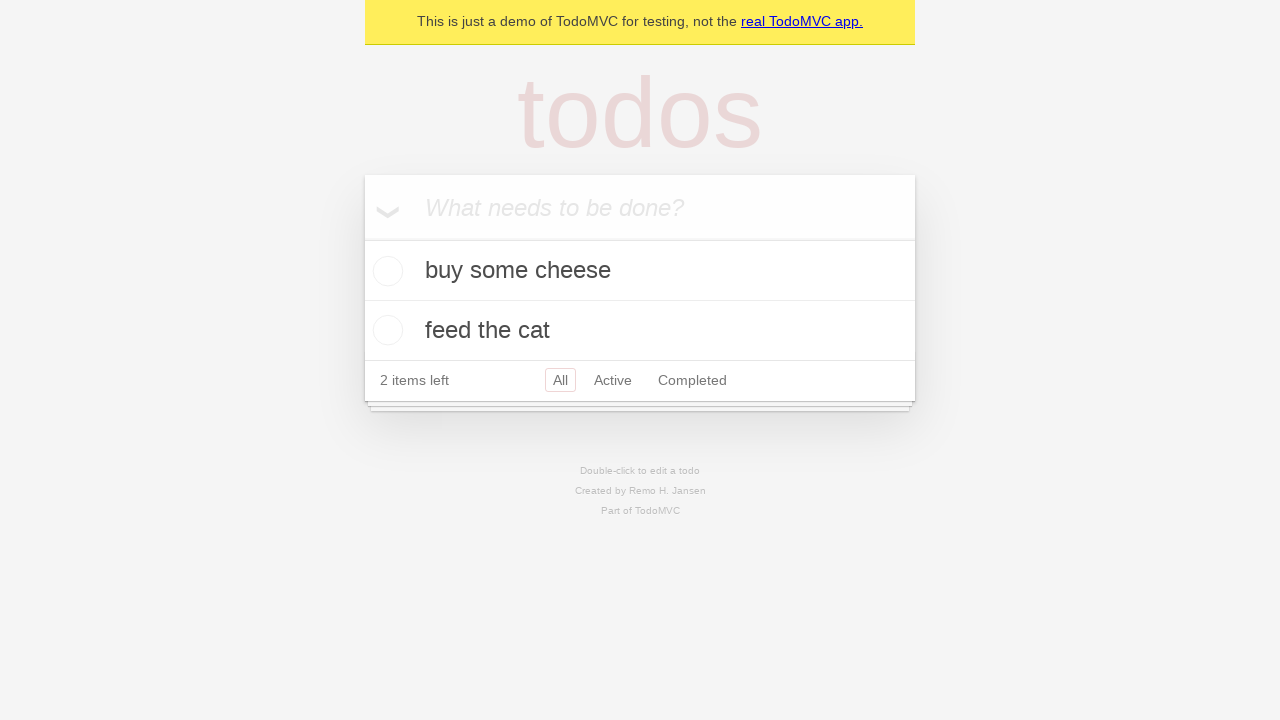

Filled third todo: 'book a doctors appointment' on internal:attr=[placeholder="What needs to be done?"i]
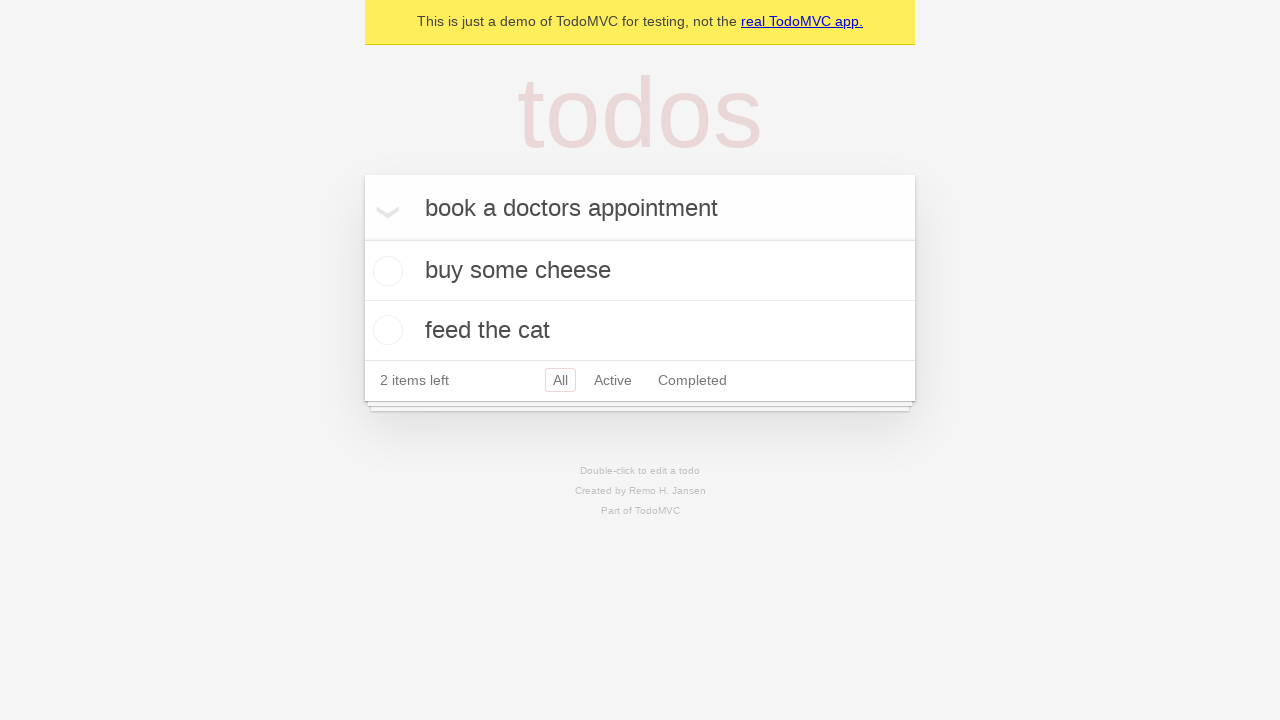

Pressed Enter to create third todo on internal:attr=[placeholder="What needs to be done?"i]
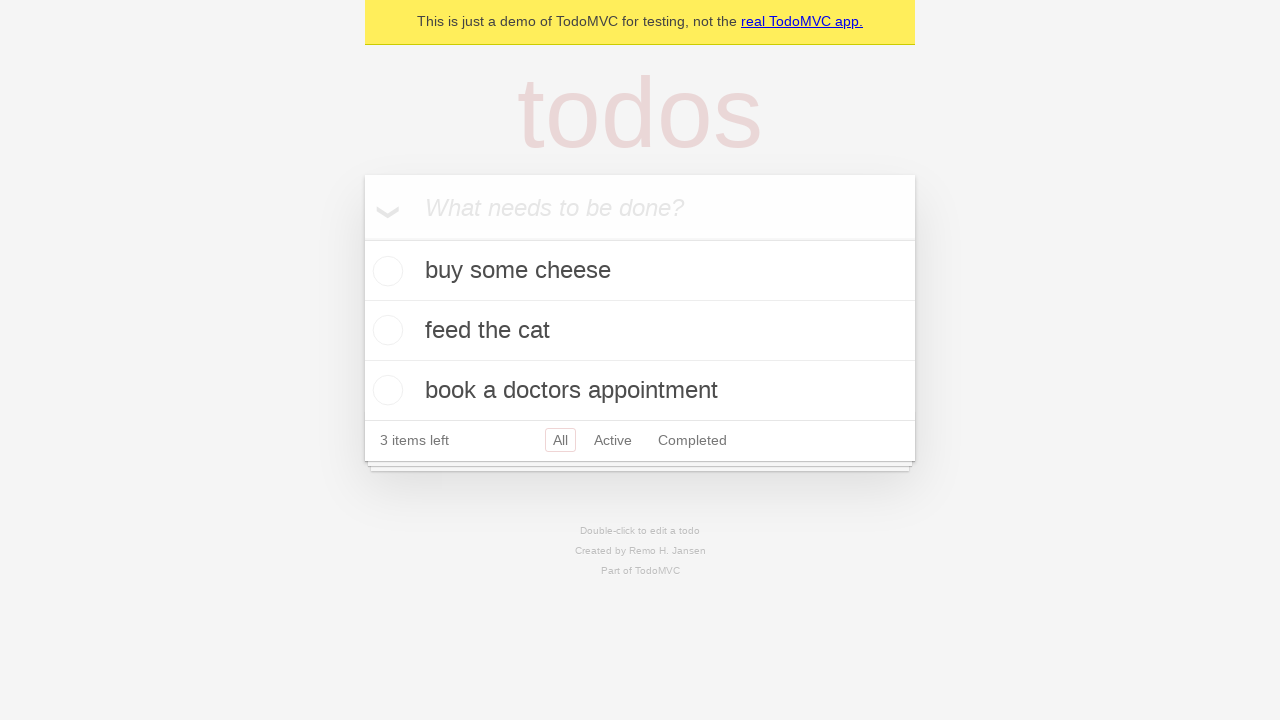

Located all todo items
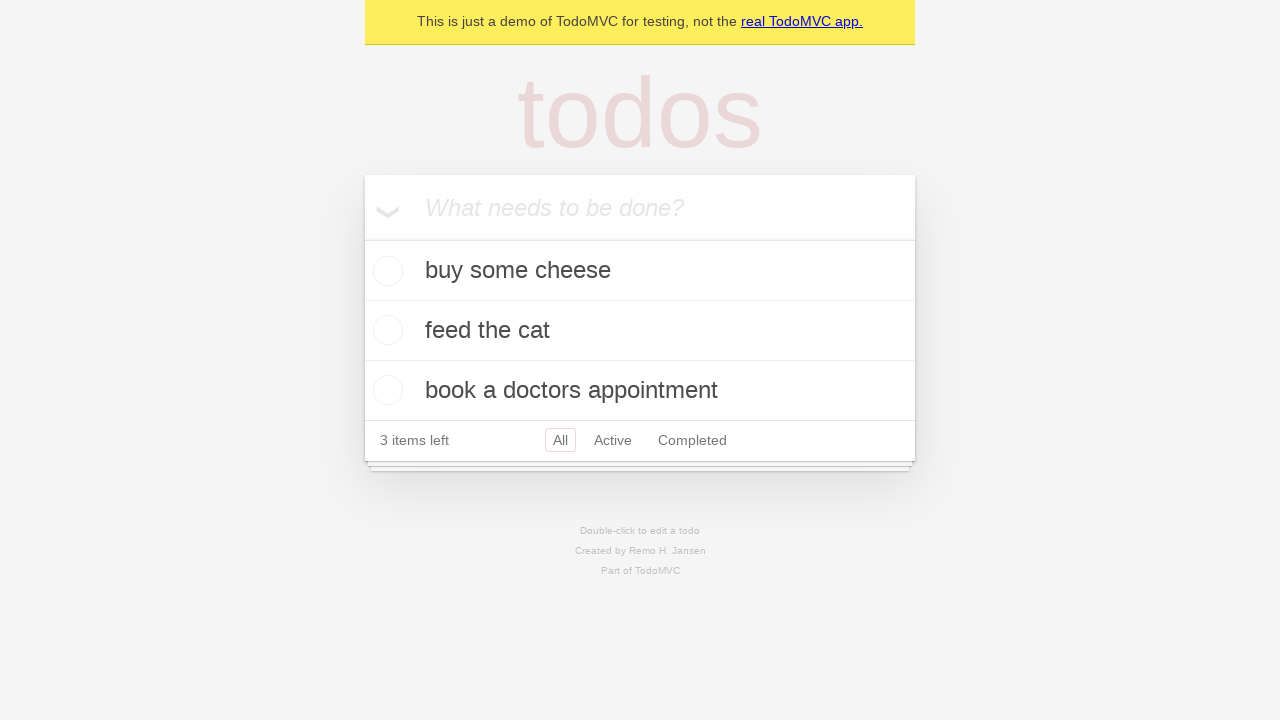

Double-clicked second todo item to enter edit mode at (640, 331) on internal:testid=[data-testid="todo-item"s] >> nth=1
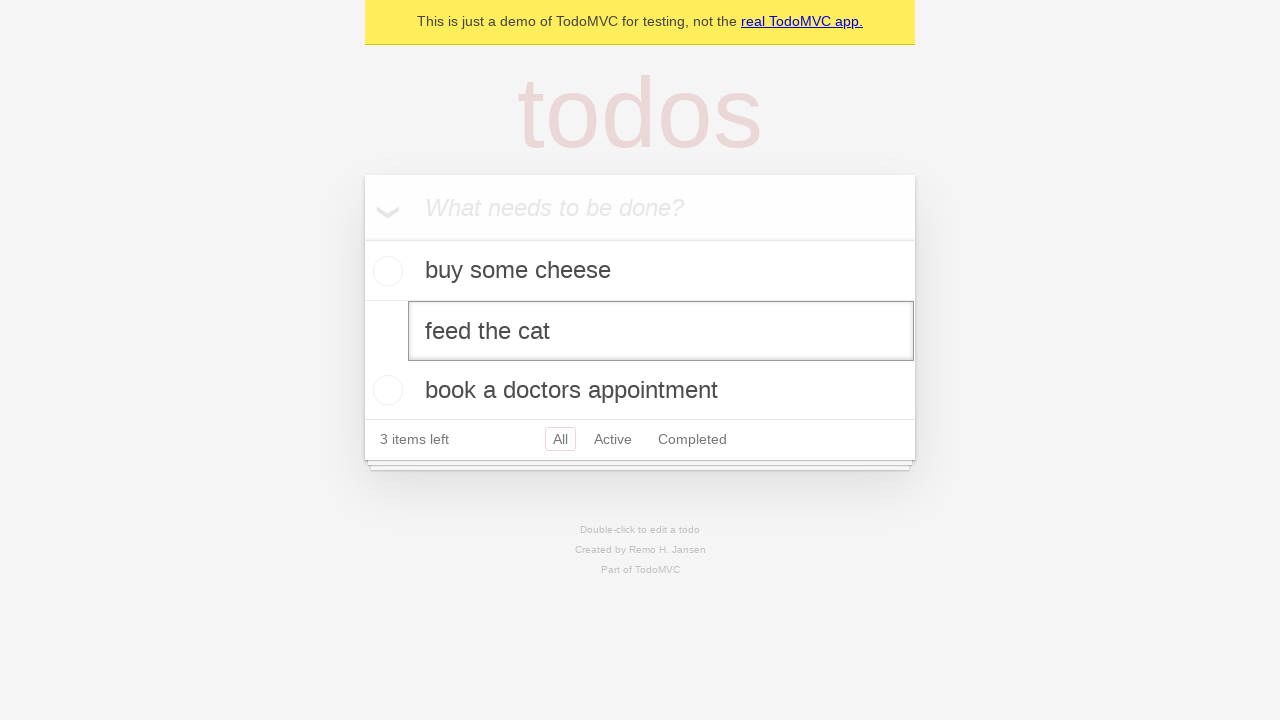

Filled edit field with 'buy some sausages' on internal:testid=[data-testid="todo-item"s] >> nth=1 >> internal:role=textbox[nam
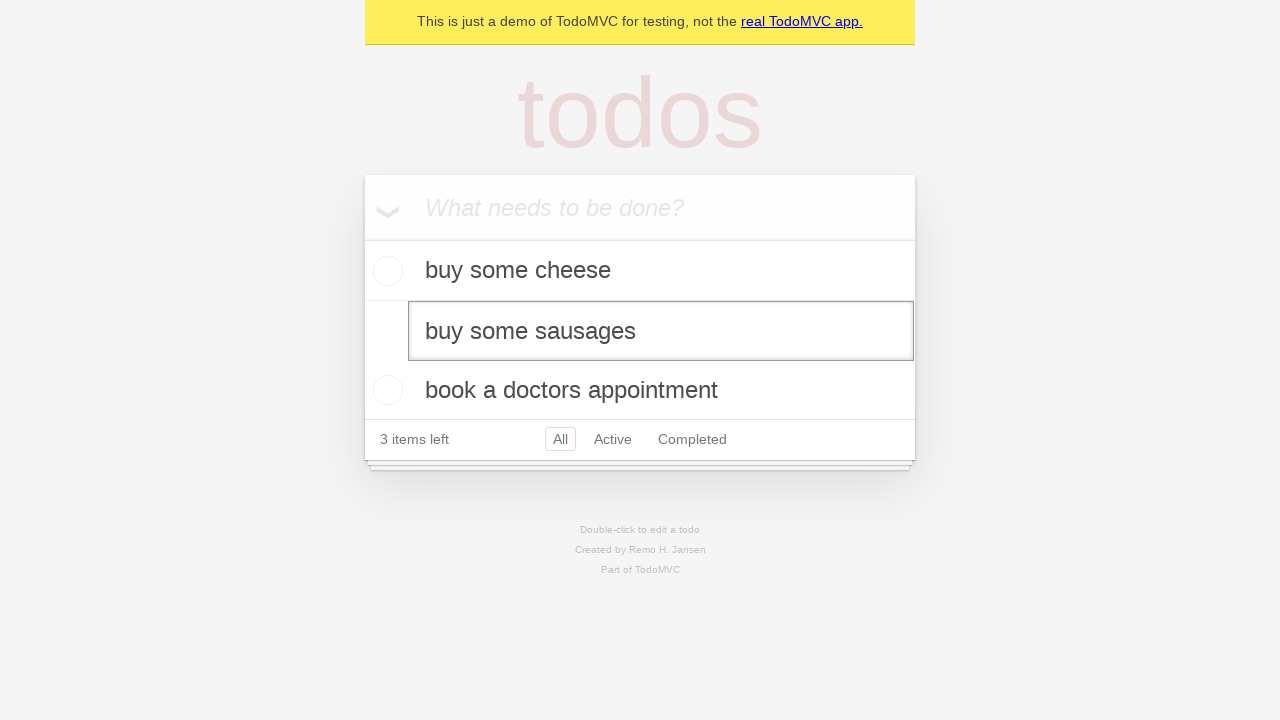

Triggered blur event on edit field to save changes
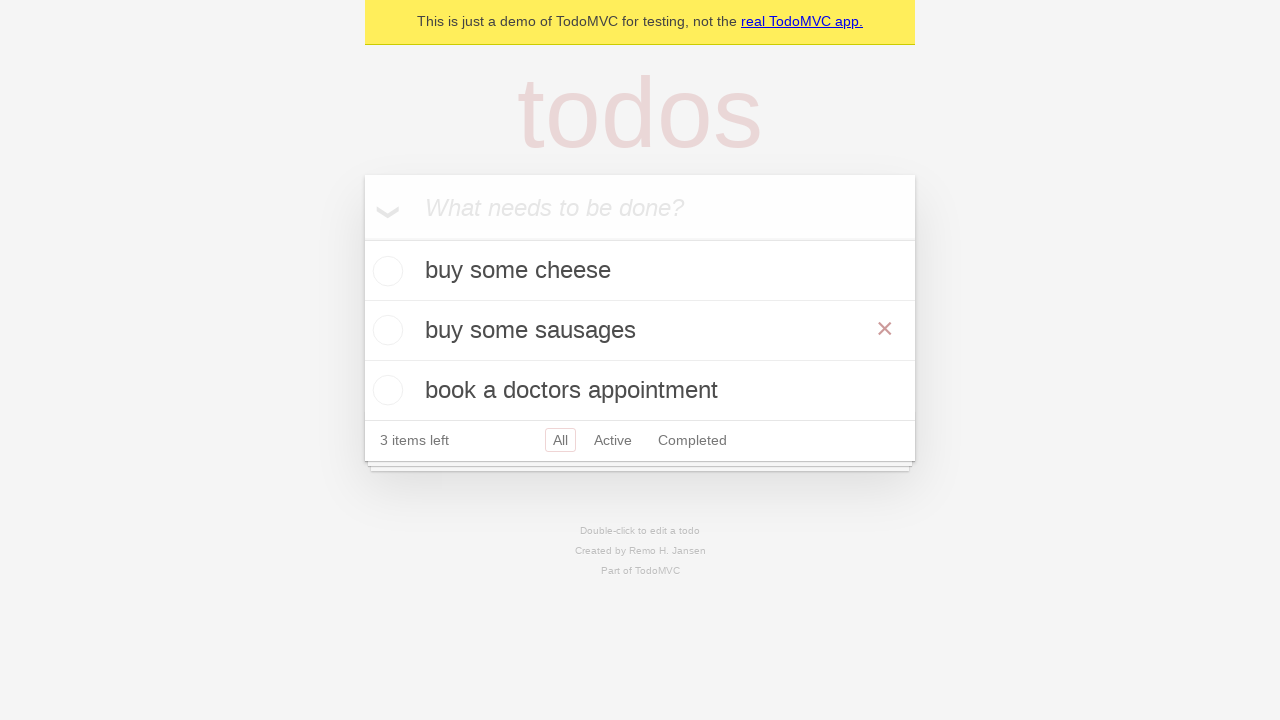

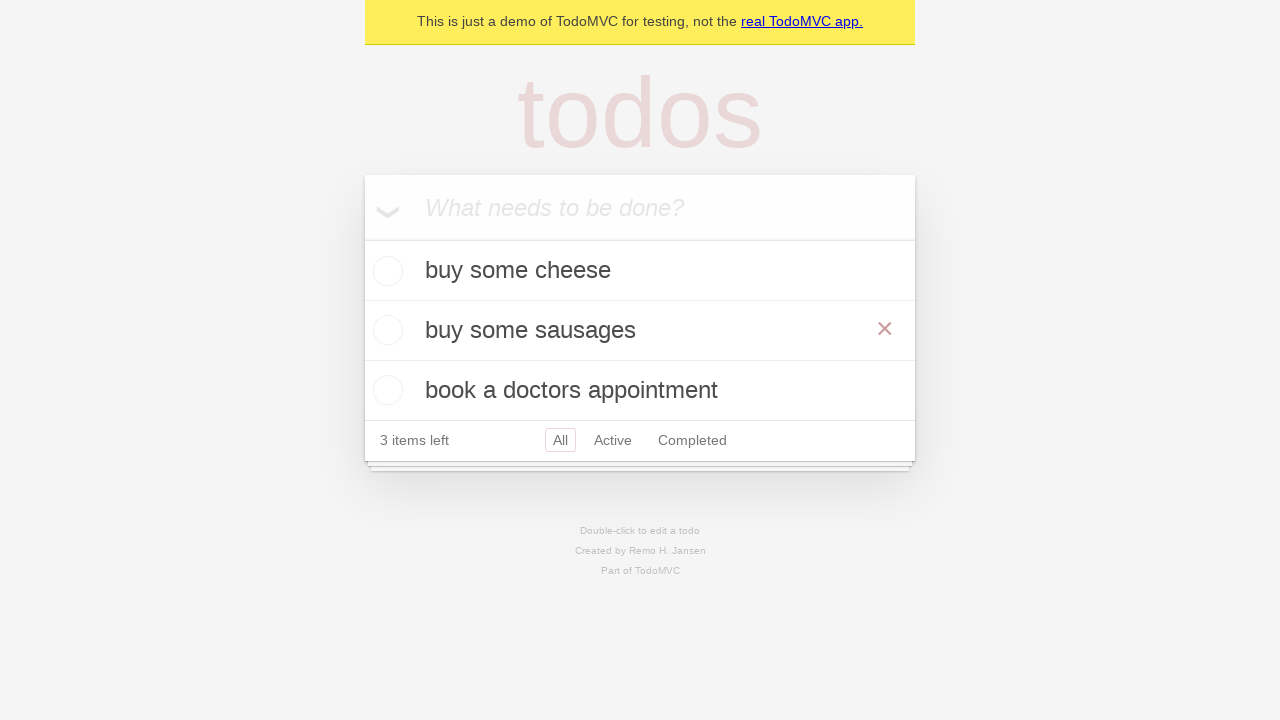